Navigates to the OrangeHRM demo application homepage and waits for the page to load.

Starting URL: https://opensource-demo.orangehrmlive.com/

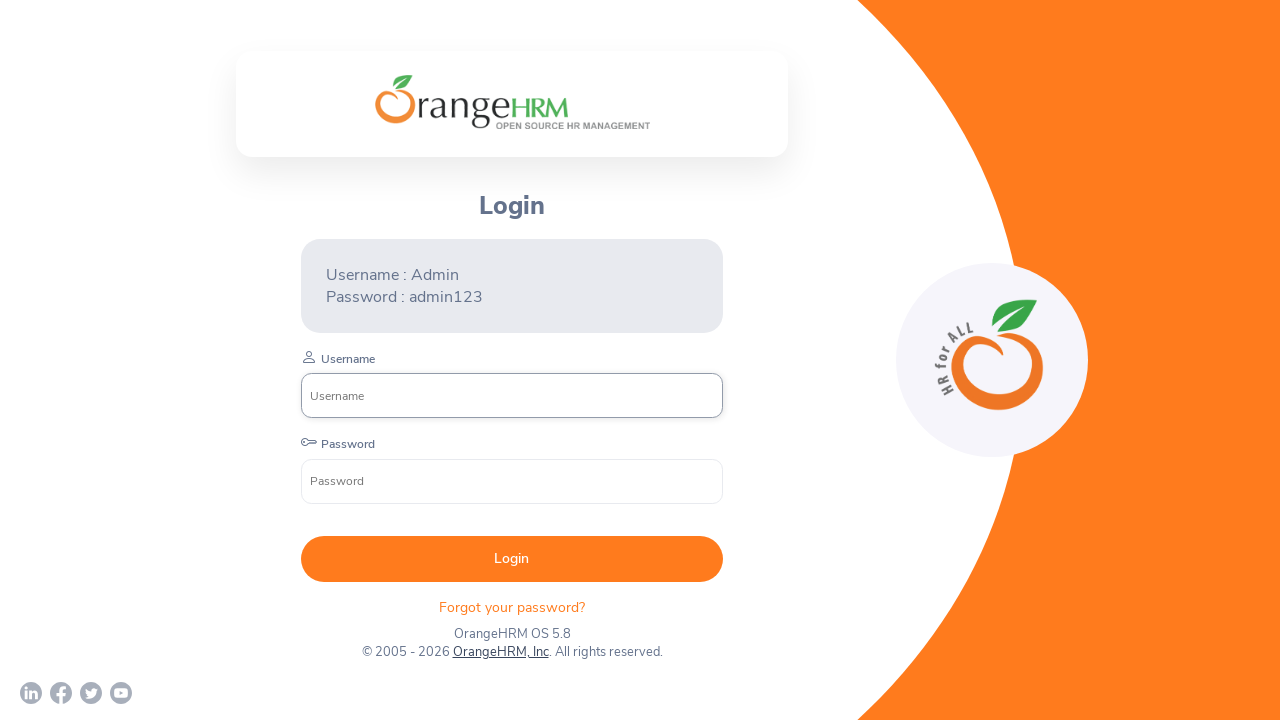

Navigated to OrangeHRM demo application homepage and waited for DOM content to load
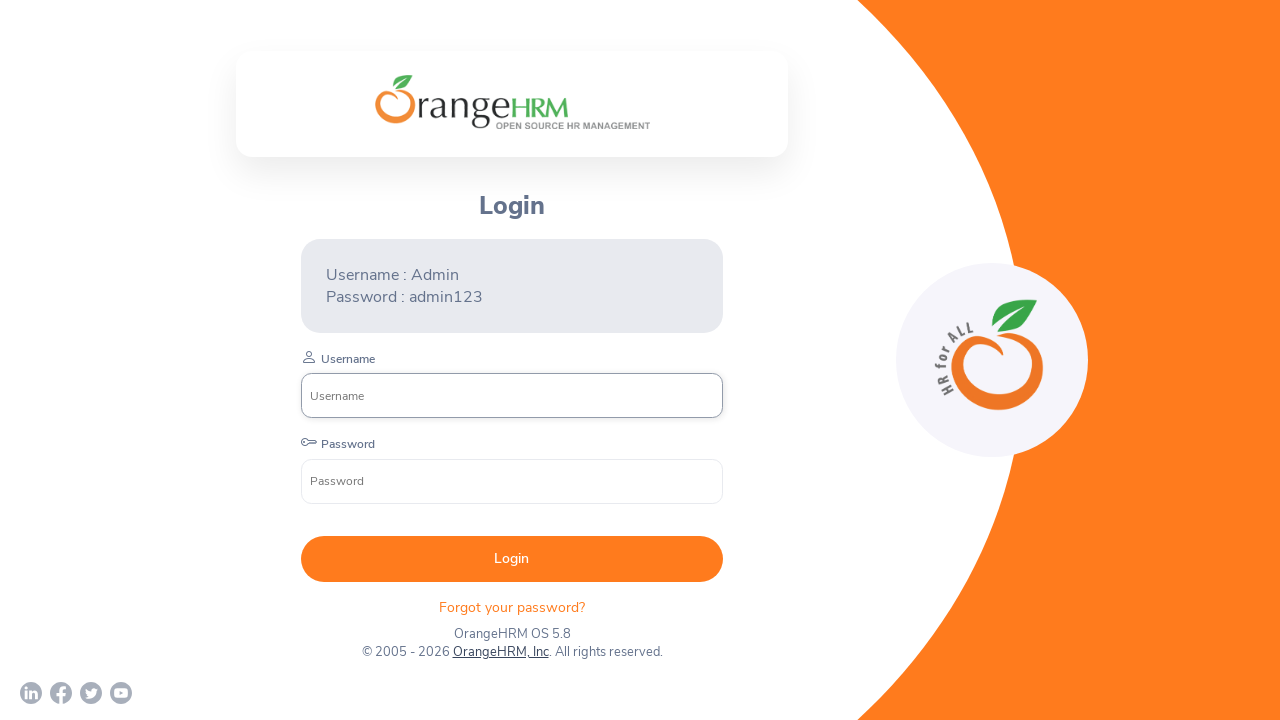

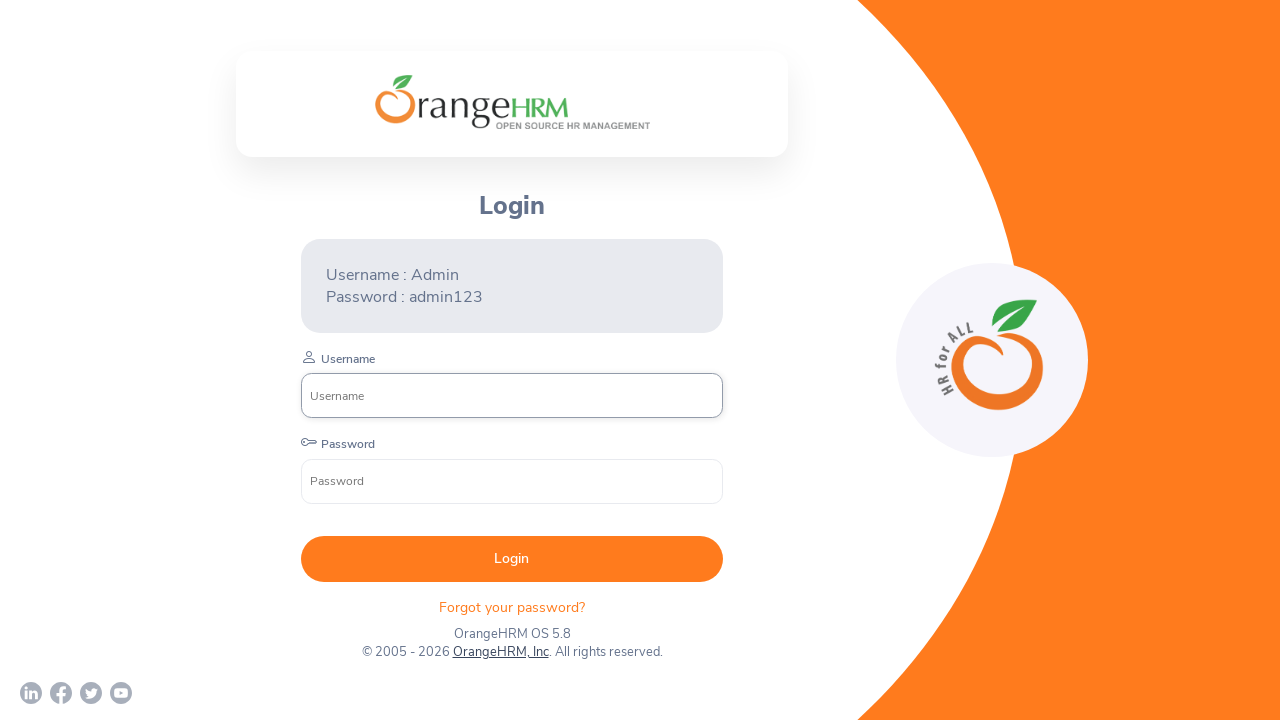